Tests dismissing a confirmation alert by clicking a button and dismissing the alert dialog

Starting URL: https://demoqa.com/alerts

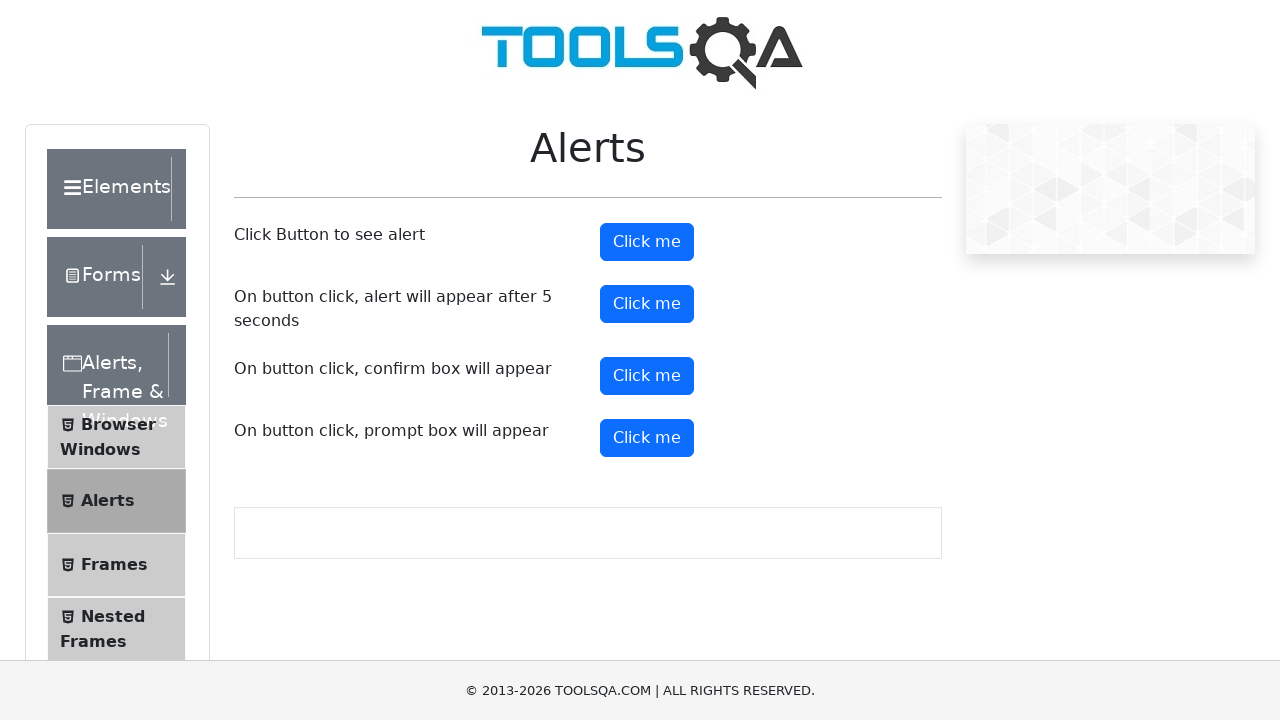

Navigated to alerts demo page
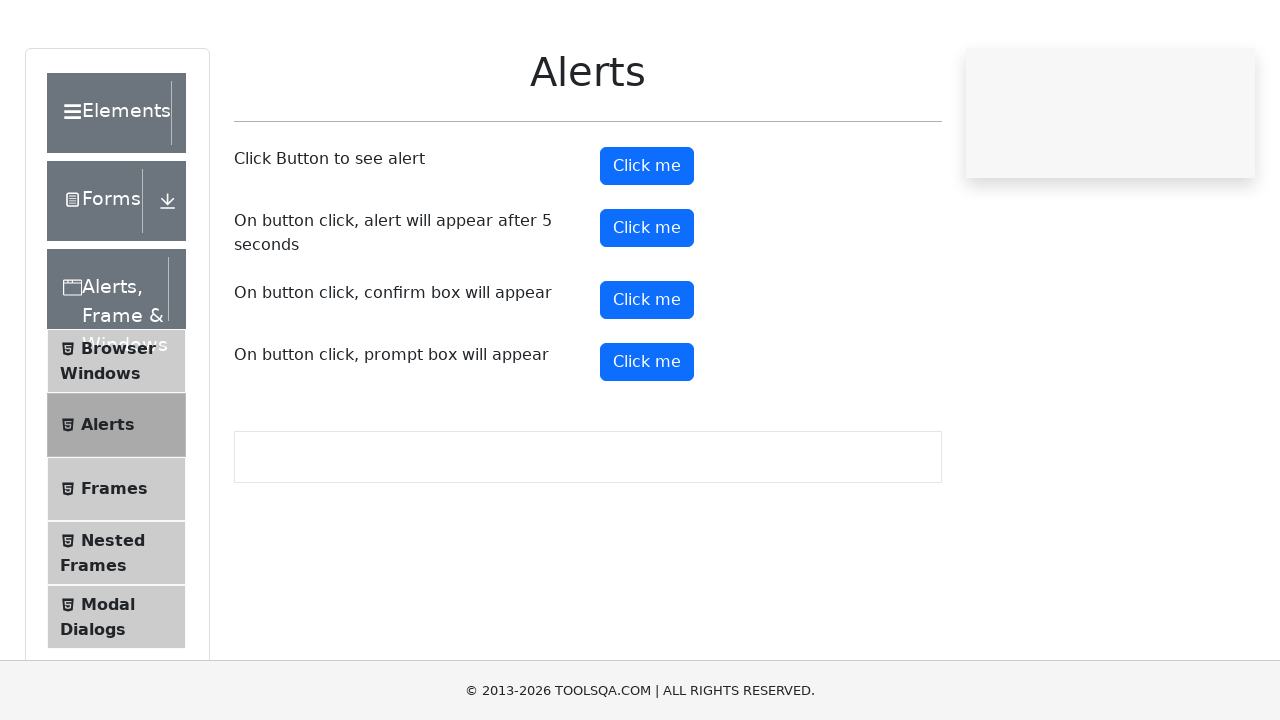

Clicked confirm button to trigger confirmation alert at (647, 376) on #confirmButton
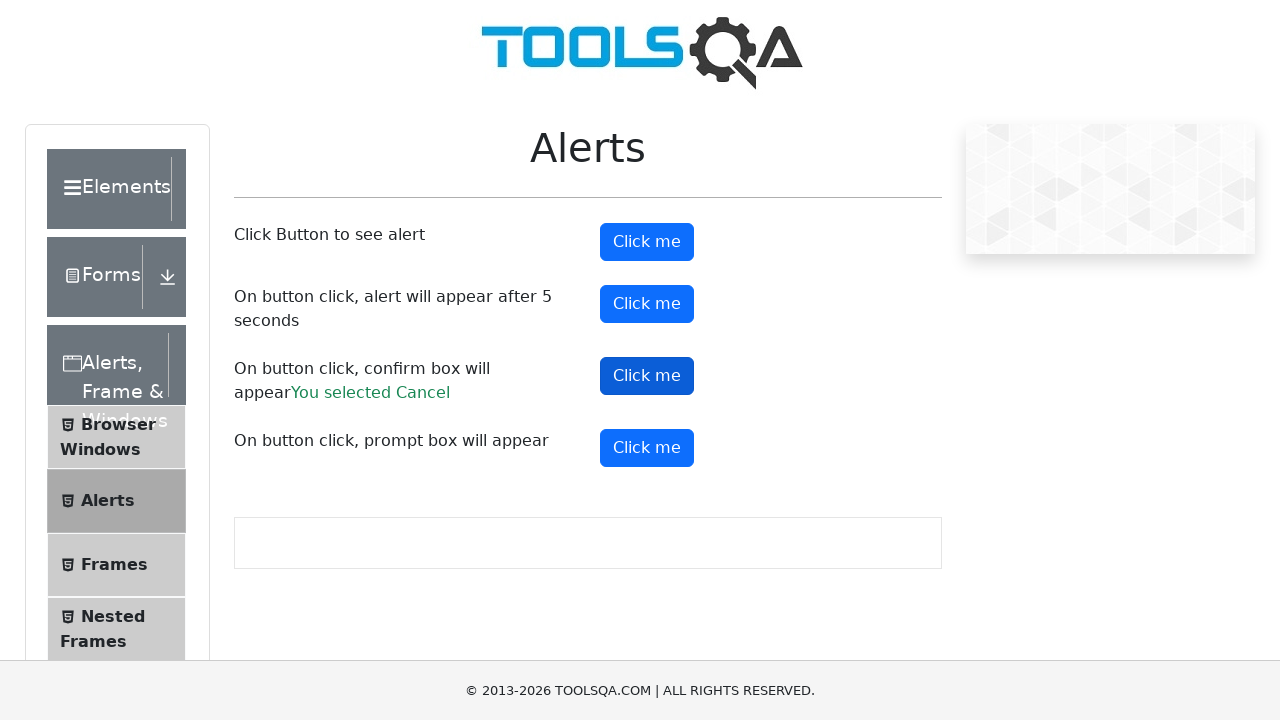

Dismissed the confirmation alert dialog
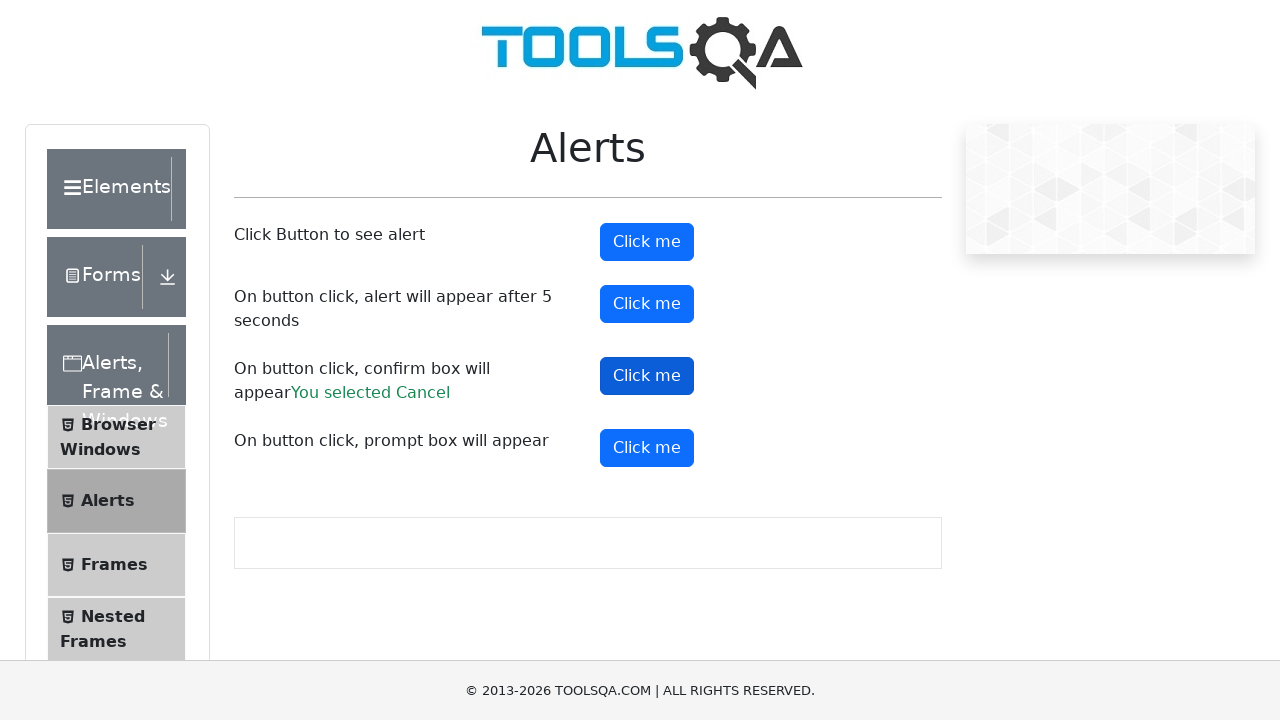

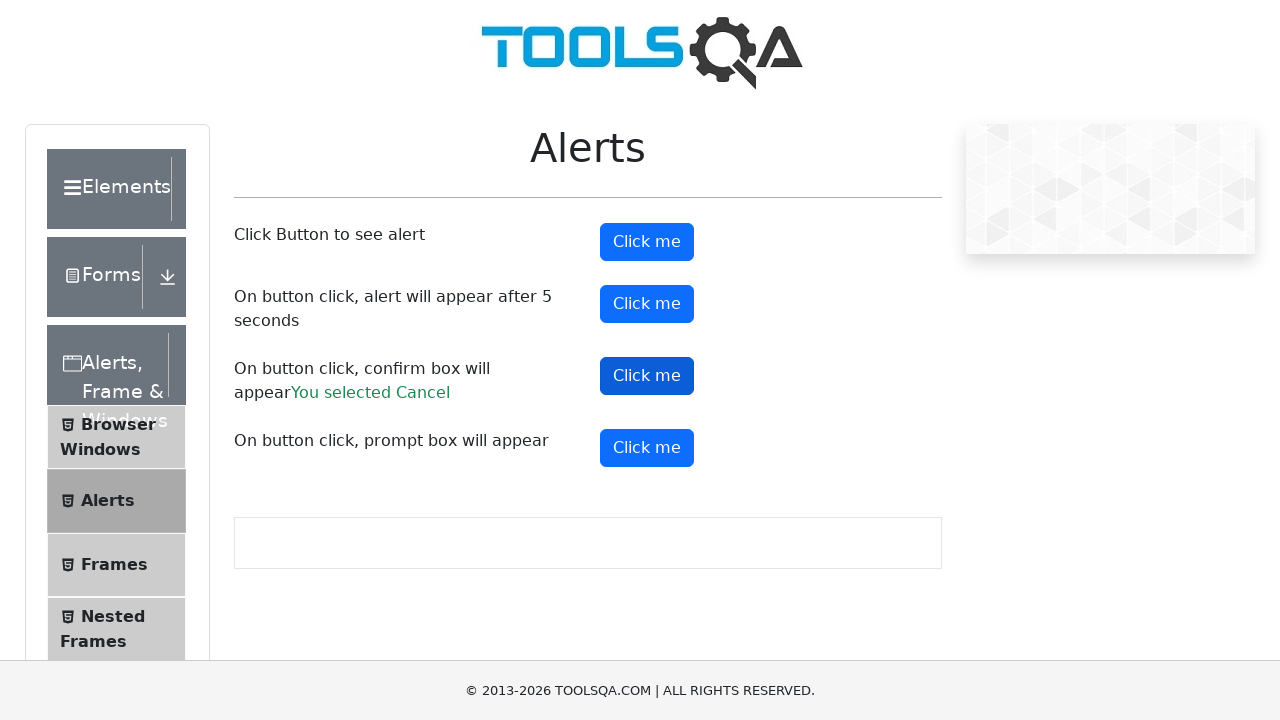